Tests filtering to display only active (non-completed) items using the Active link

Starting URL: https://demo.playwright.dev/todomvc

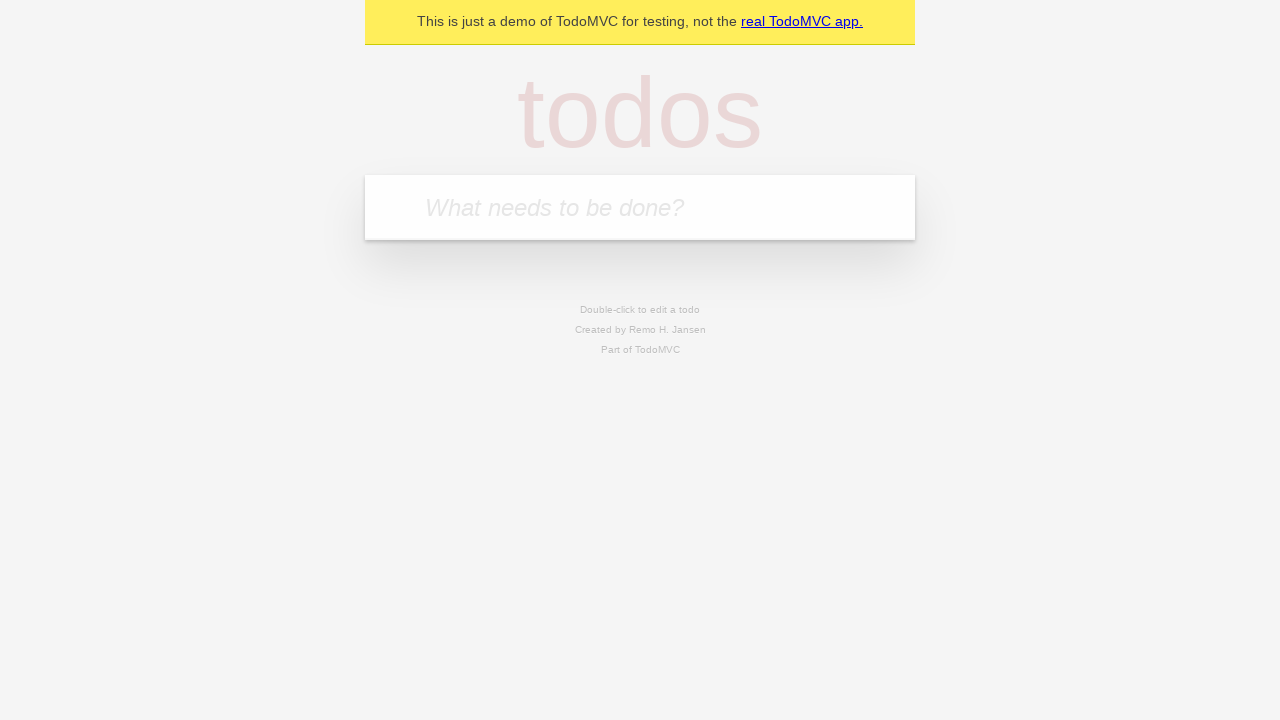

Filled todo input with 'buy some cheese' on internal:attr=[placeholder="What needs to be done?"i]
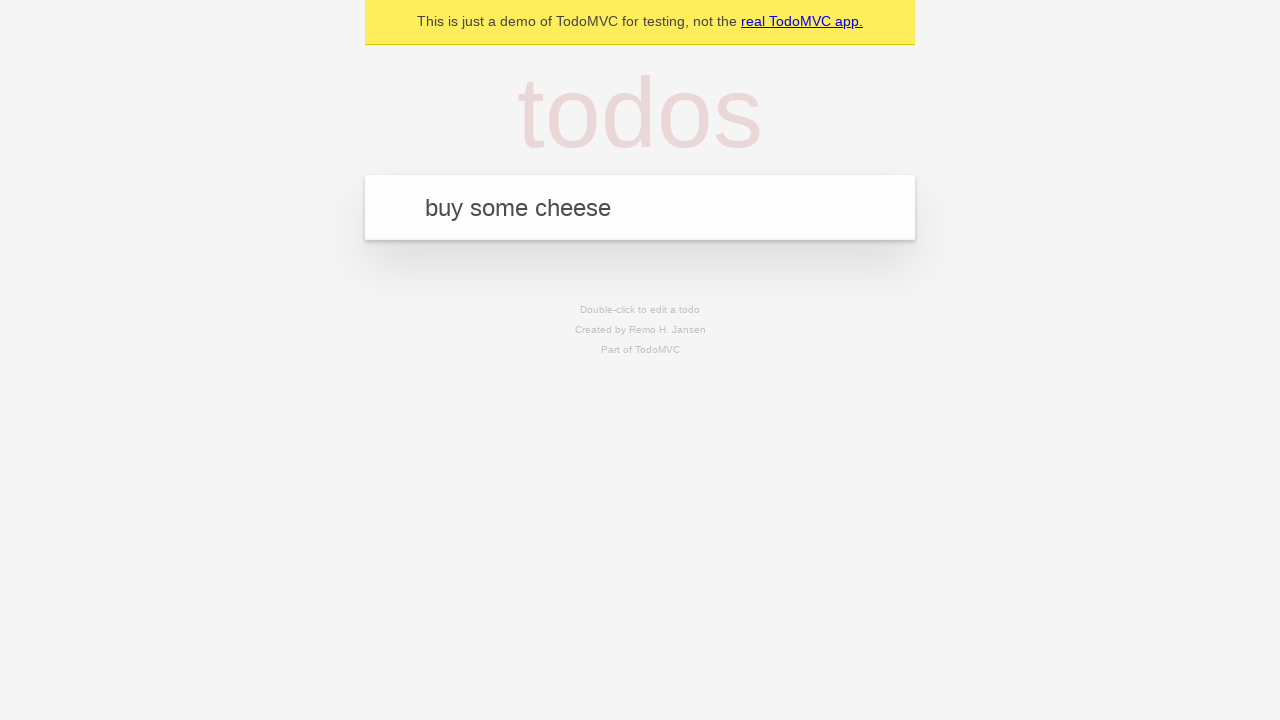

Pressed Enter to create todo 'buy some cheese' on internal:attr=[placeholder="What needs to be done?"i]
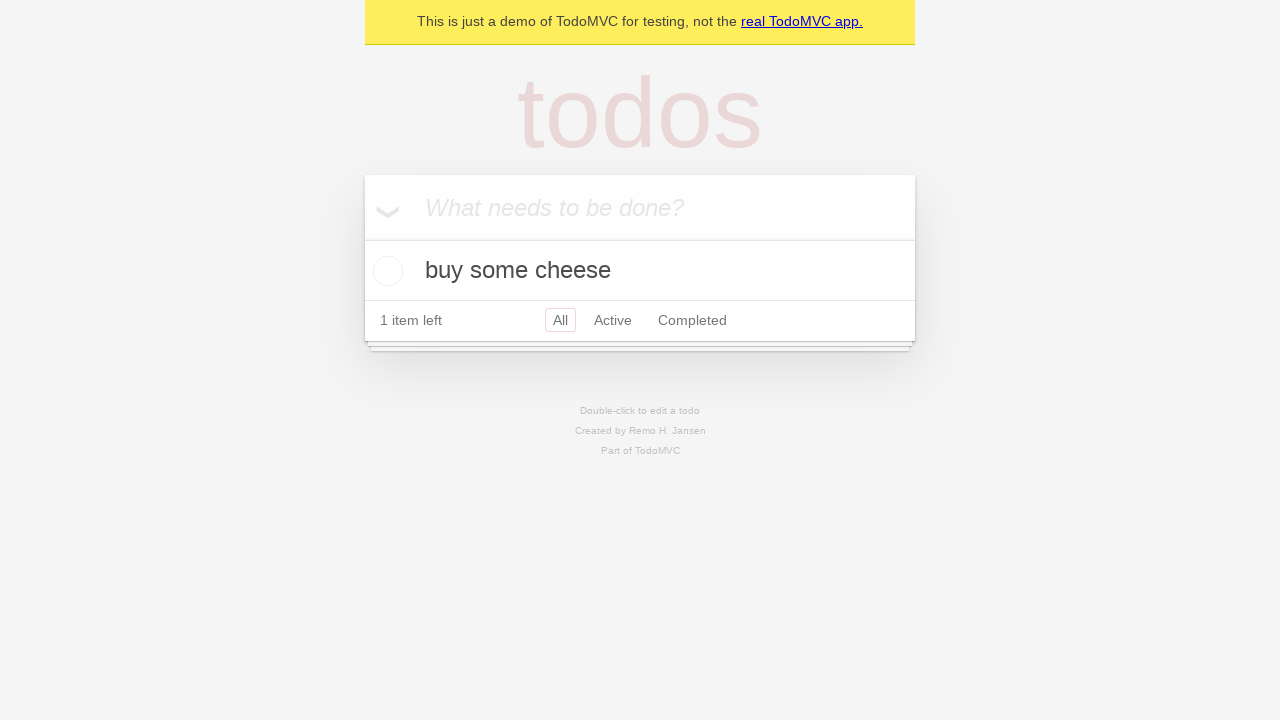

Filled todo input with 'feed the cat' on internal:attr=[placeholder="What needs to be done?"i]
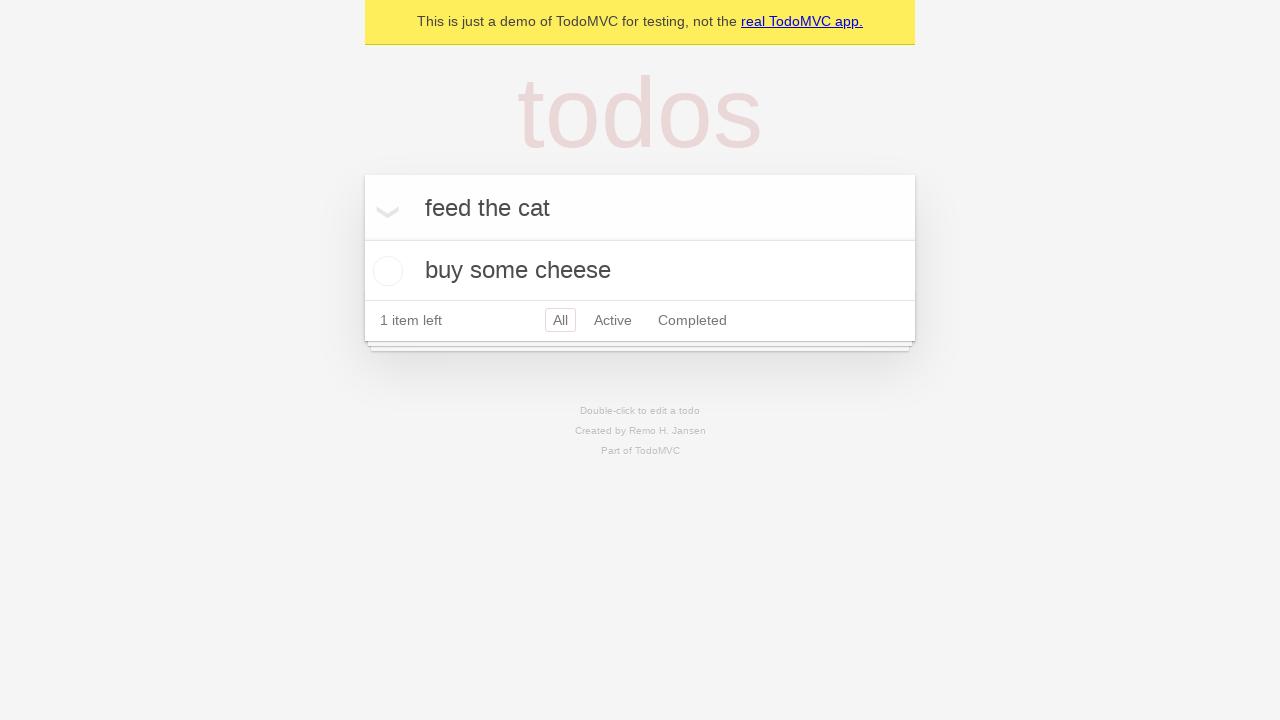

Pressed Enter to create todo 'feed the cat' on internal:attr=[placeholder="What needs to be done?"i]
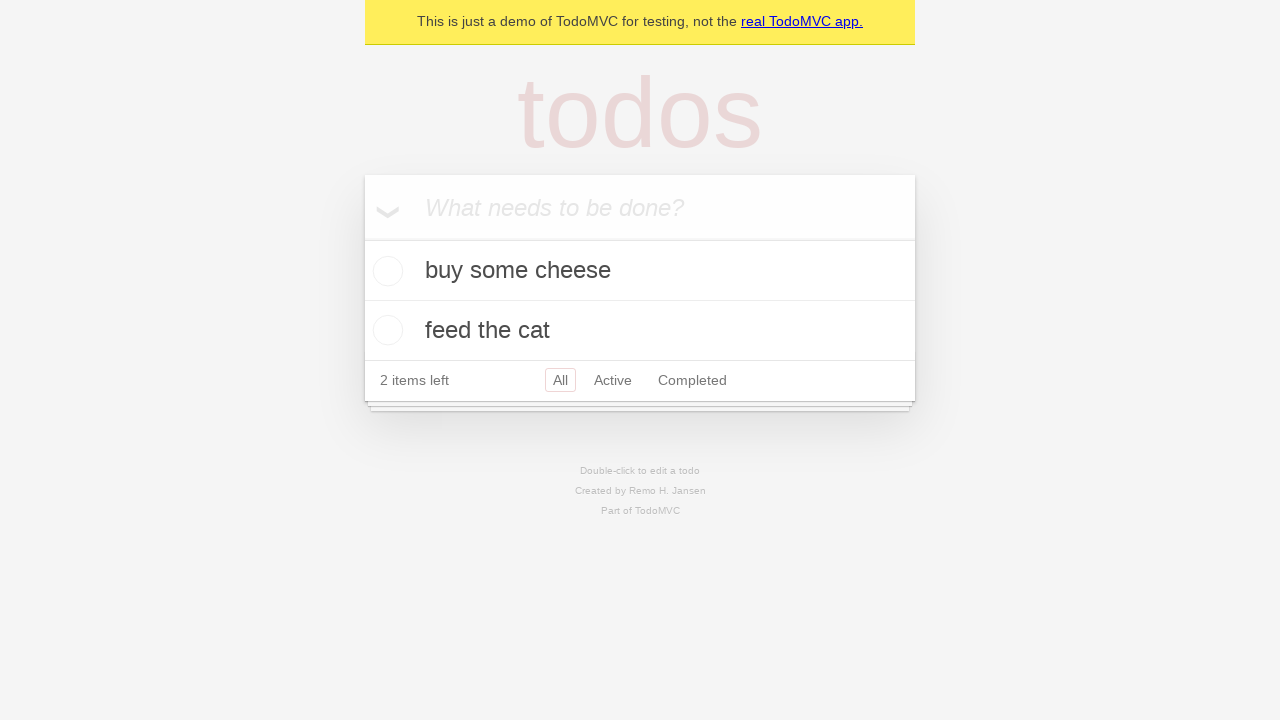

Filled todo input with 'book a doctors appointment' on internal:attr=[placeholder="What needs to be done?"i]
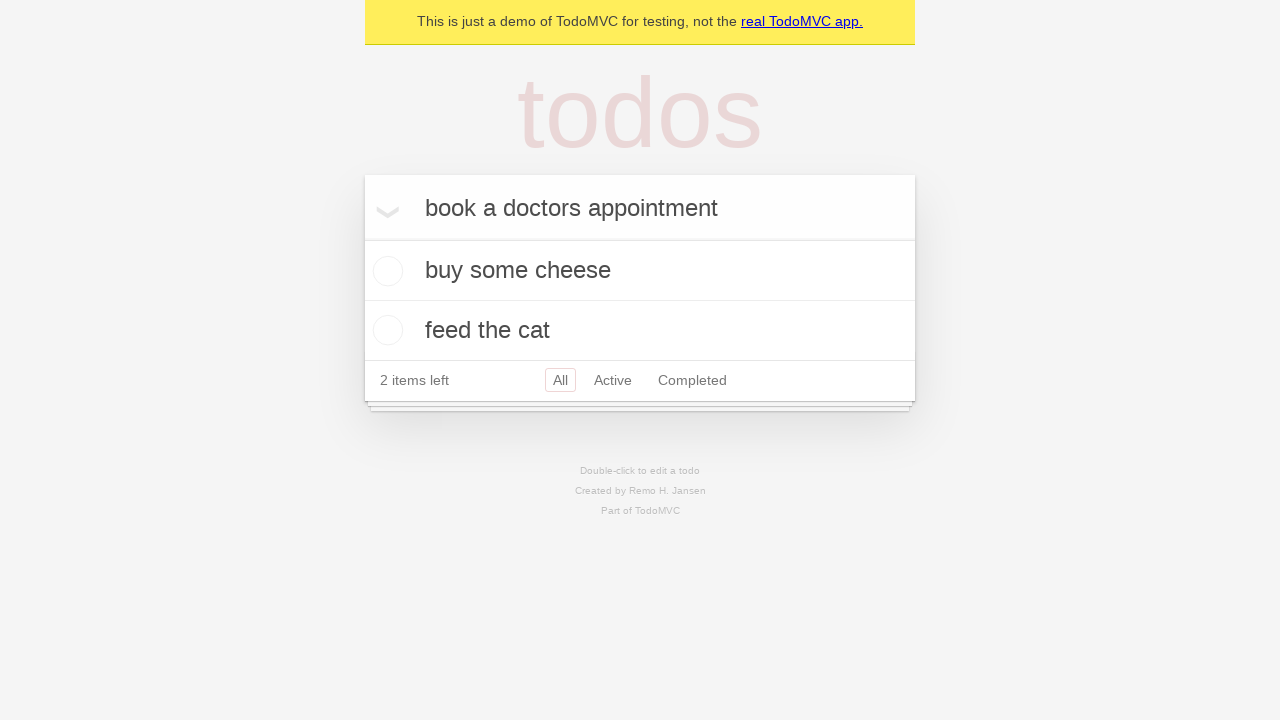

Pressed Enter to create todo 'book a doctors appointment' on internal:attr=[placeholder="What needs to be done?"i]
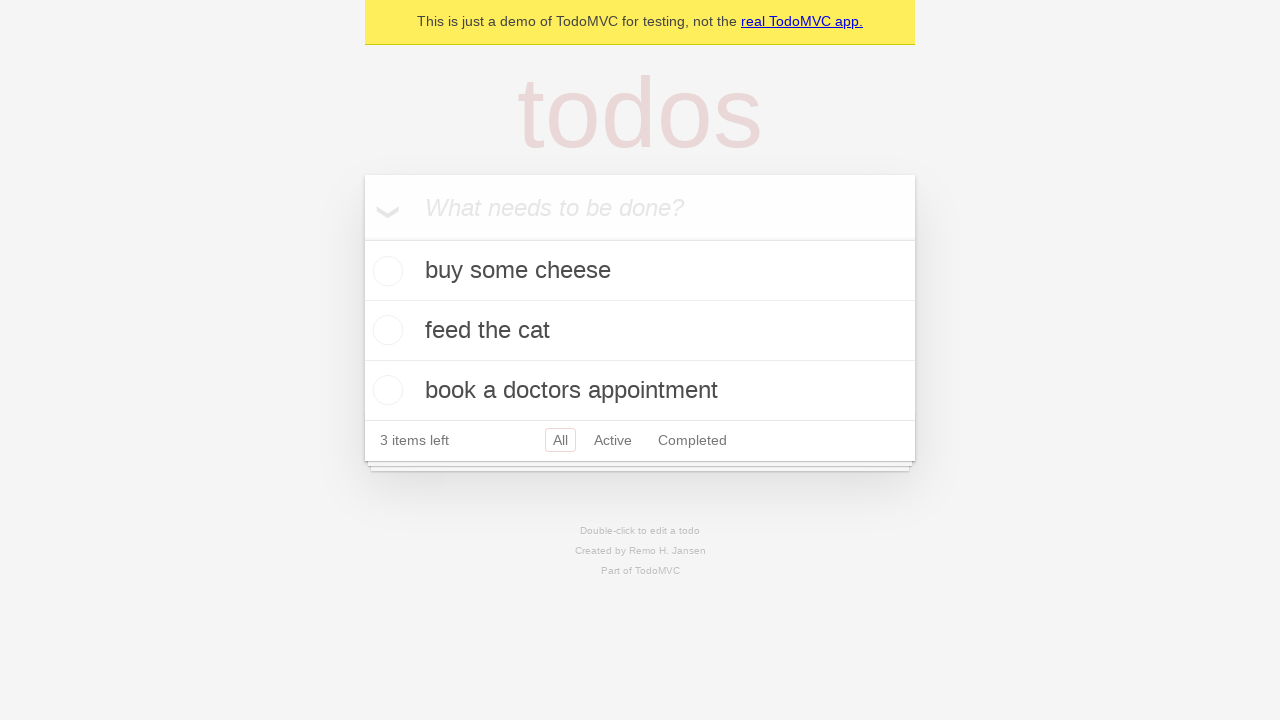

Checked the second todo item to mark it as completed at (385, 330) on internal:testid=[data-testid="todo-item"s] >> nth=1 >> internal:role=checkbox
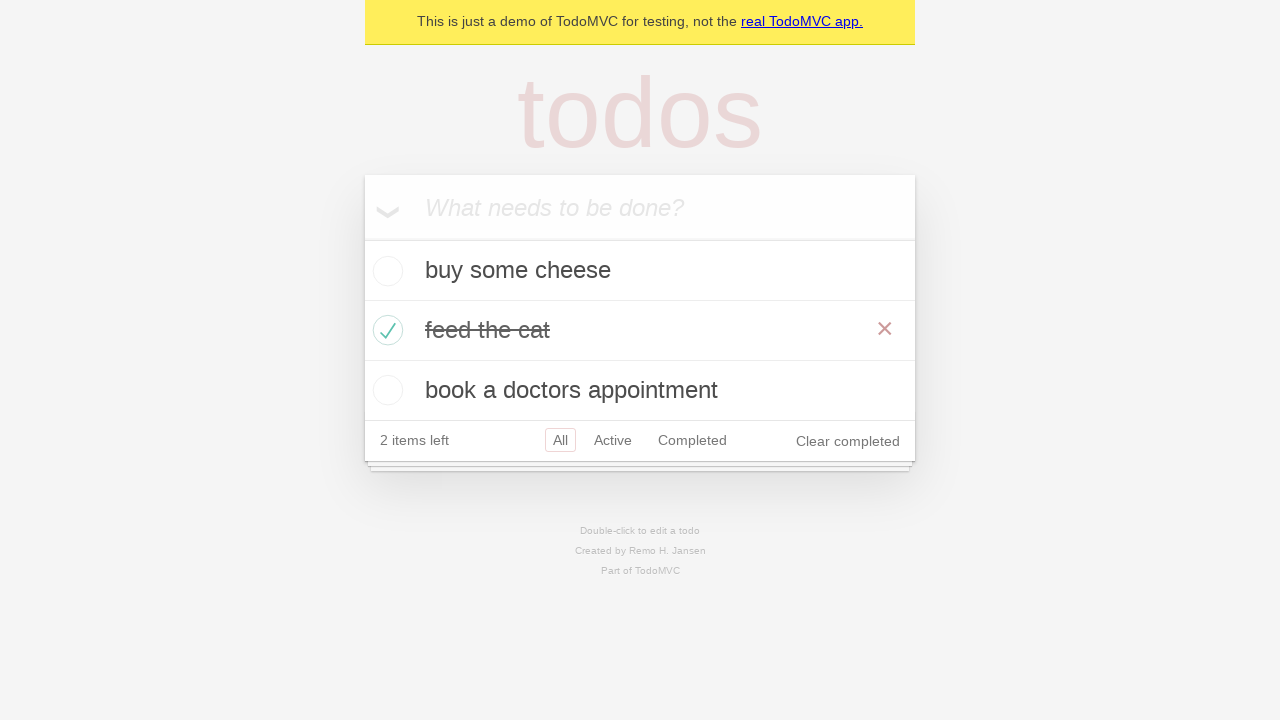

Clicked the Active filter link to display only non-completed items at (613, 440) on internal:role=link[name="Active"i]
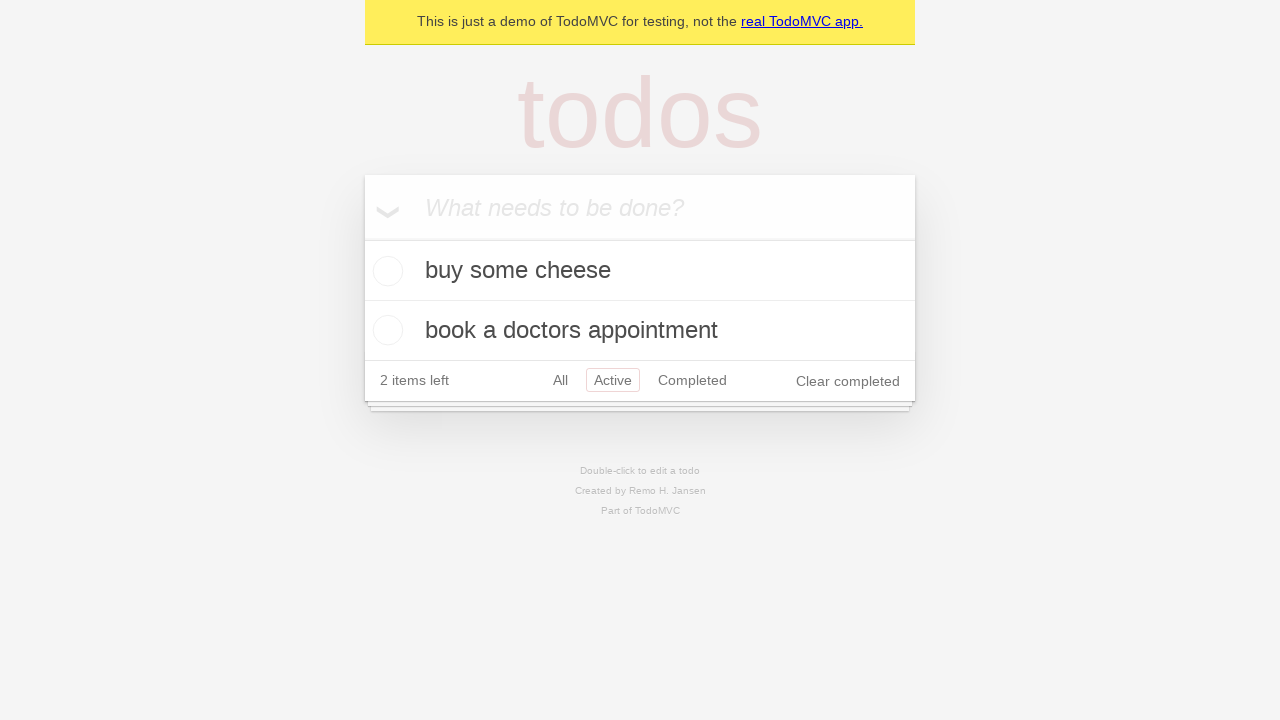

Verified that exactly 2 active todo items are displayed
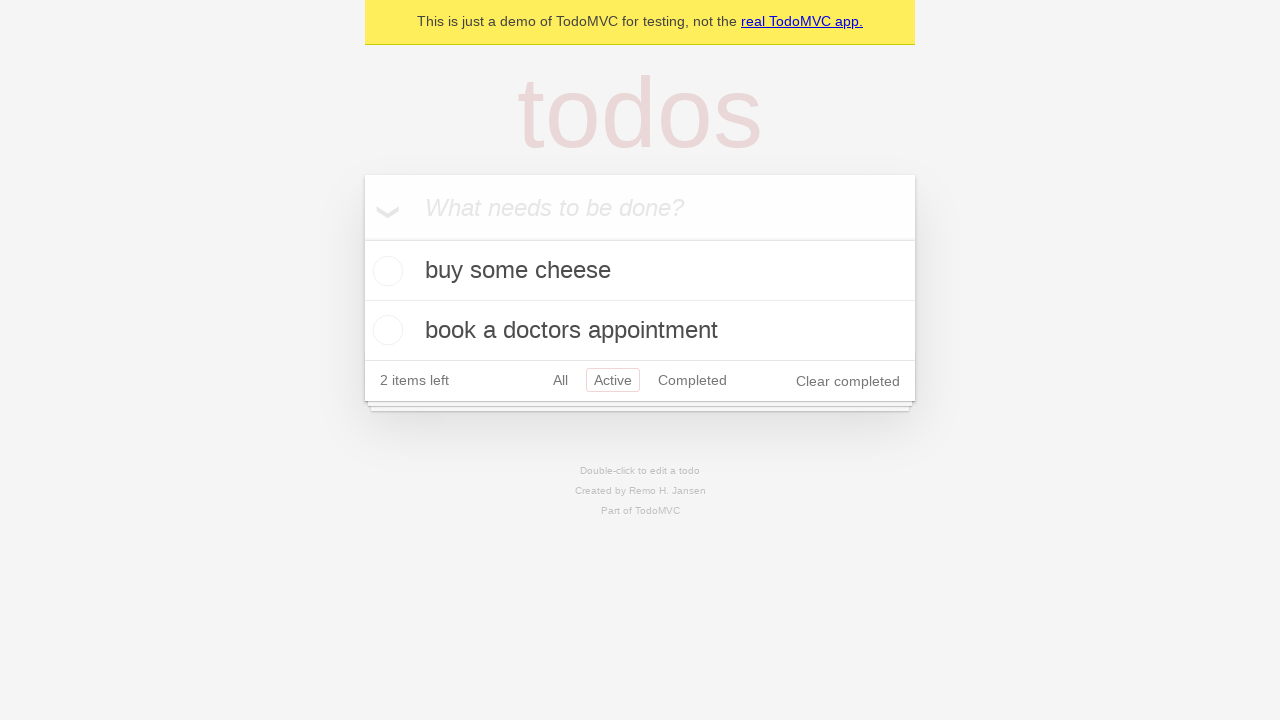

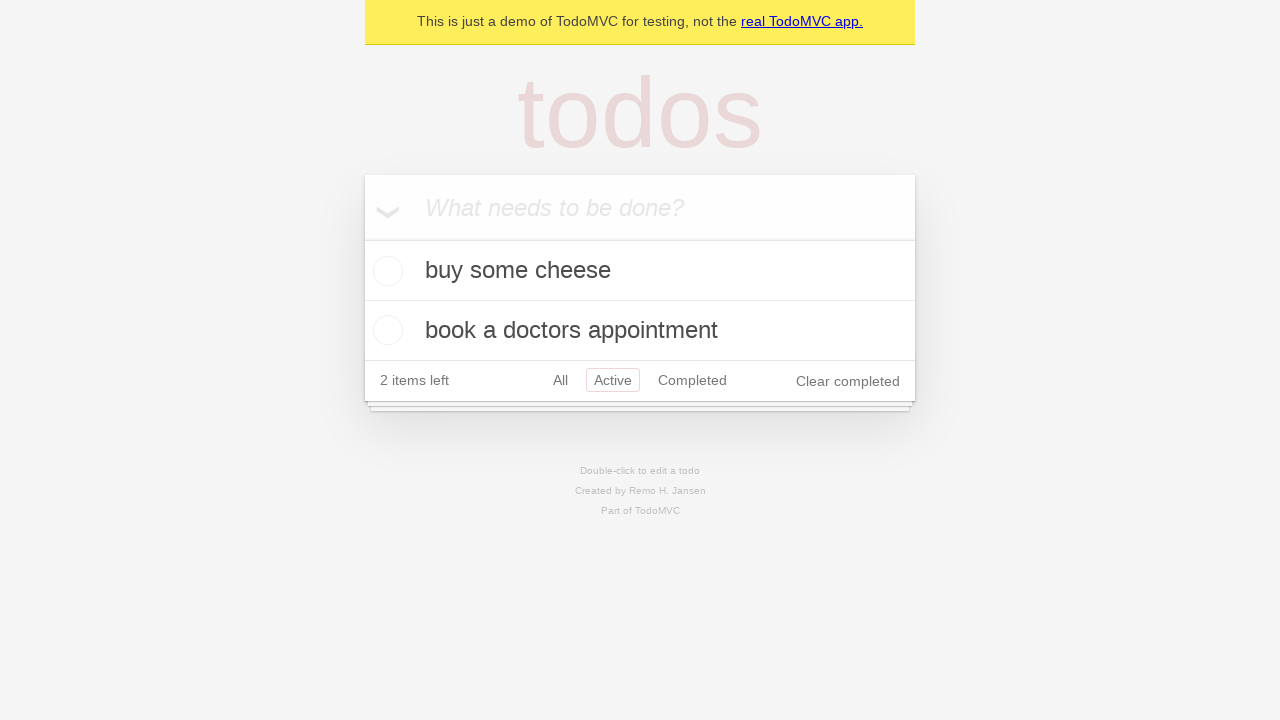